Tests navigation to a Nokia product page and verifies the price is displayed

Starting URL: https://www.demoblaze.com/

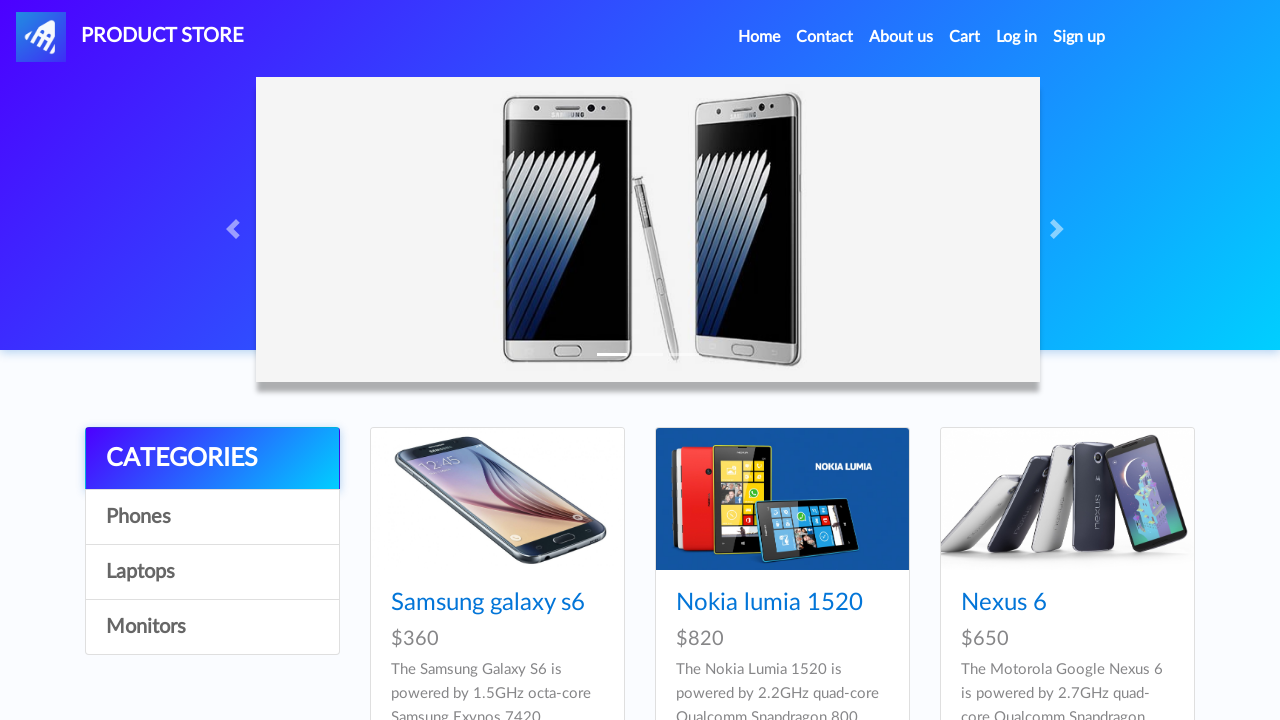

Clicked on Nokia Lumia 1520 product link at (782, 499) on a[href='prod.html?idp_=2']
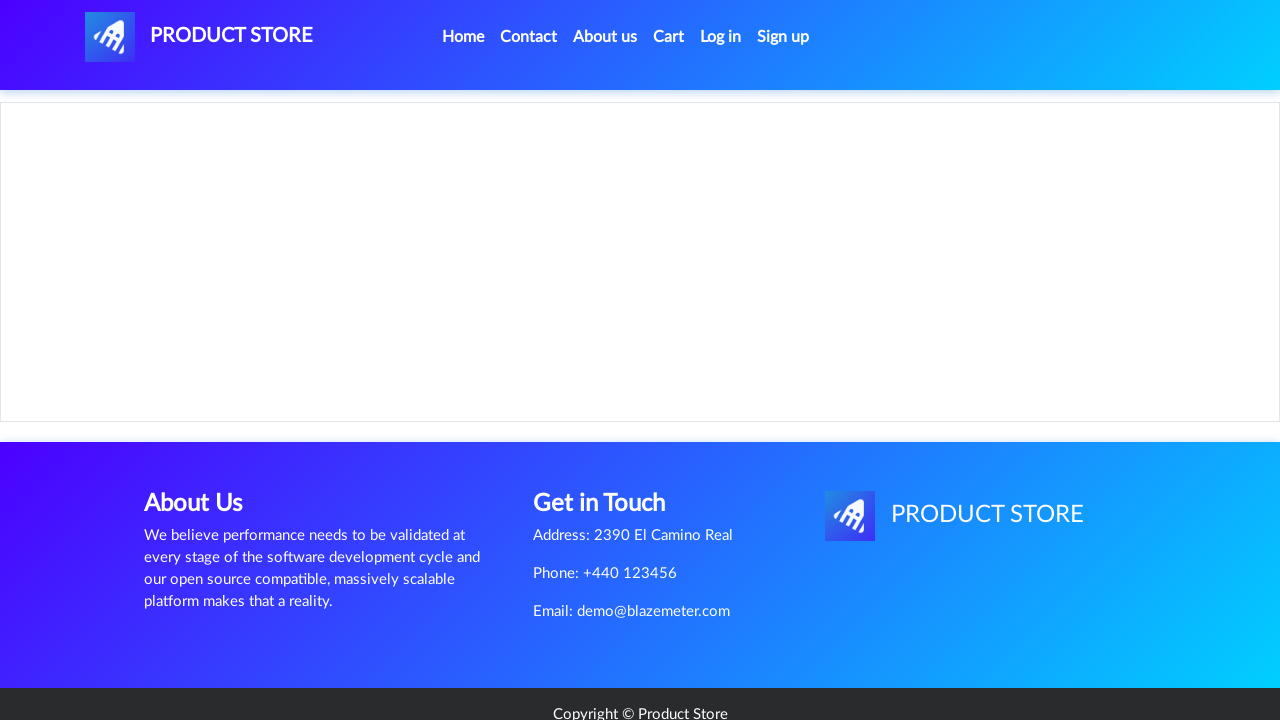

Product page loaded and price $820 is displayed
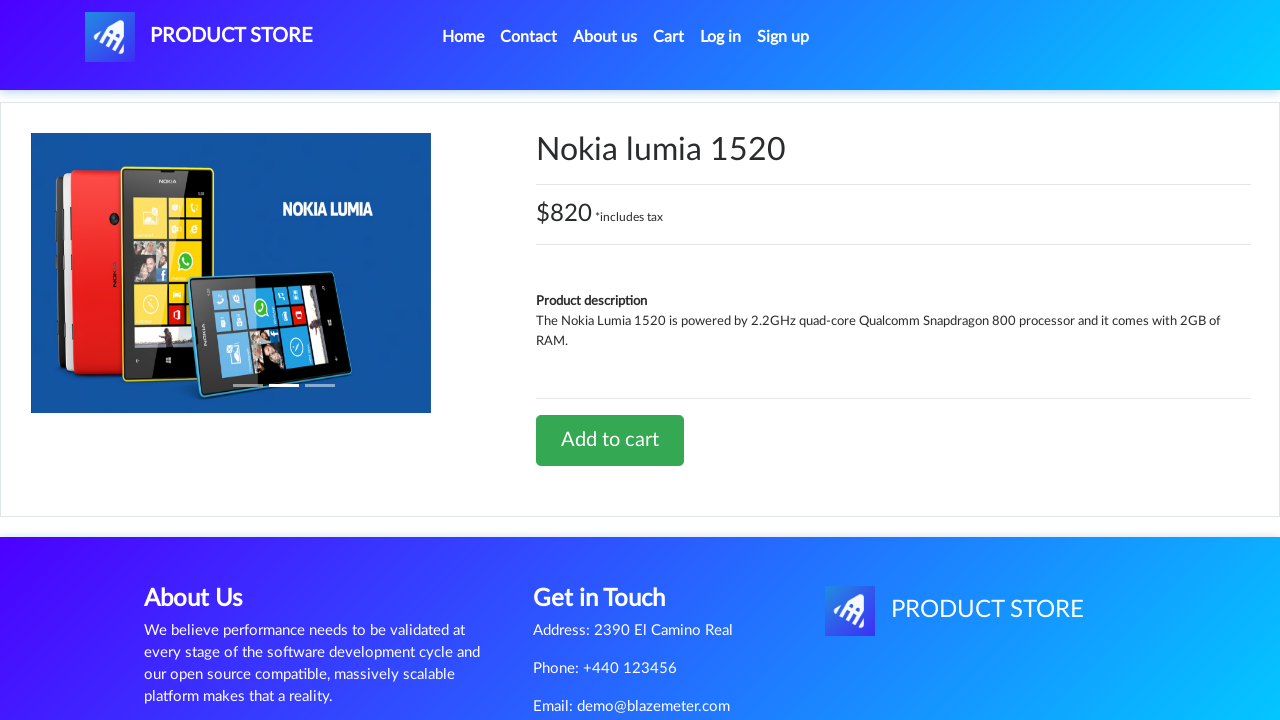

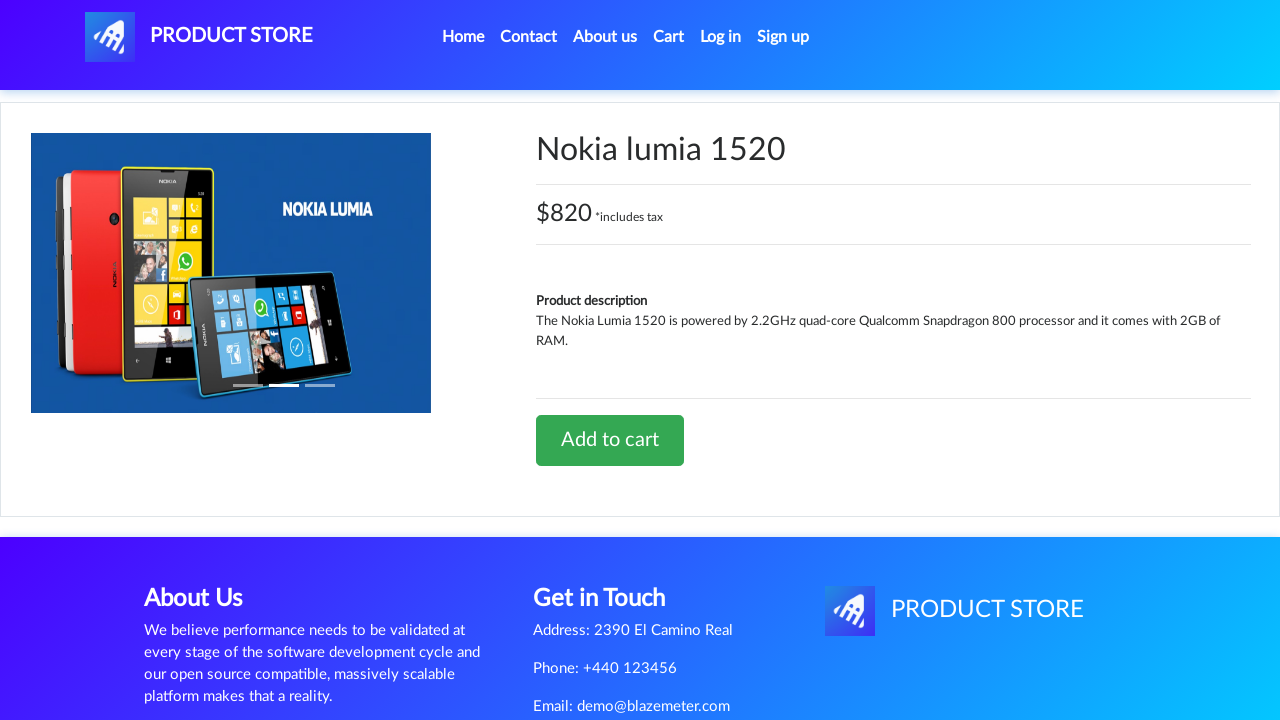